Tests filtering to display active items by completing one todo and clicking the Active filter

Starting URL: https://demo.playwright.dev/todomvc

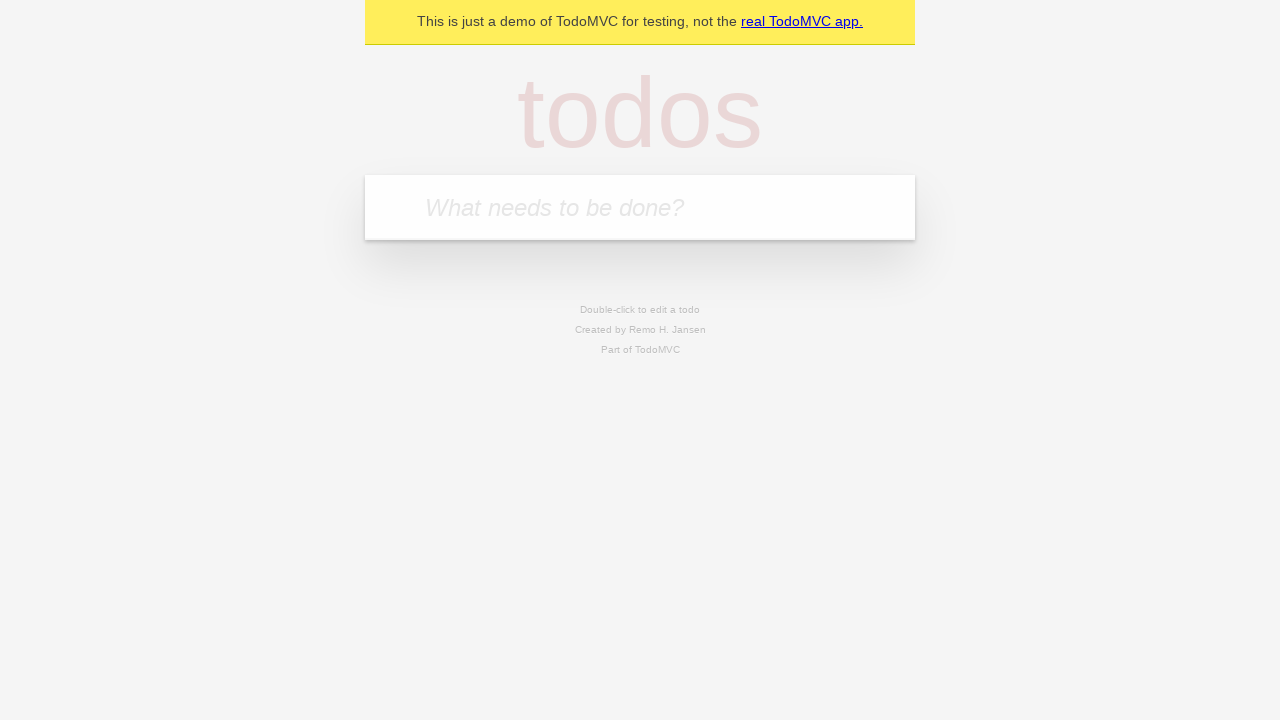

Filled todo input with 'buy some cheese' on internal:attr=[placeholder="What needs to be done?"i]
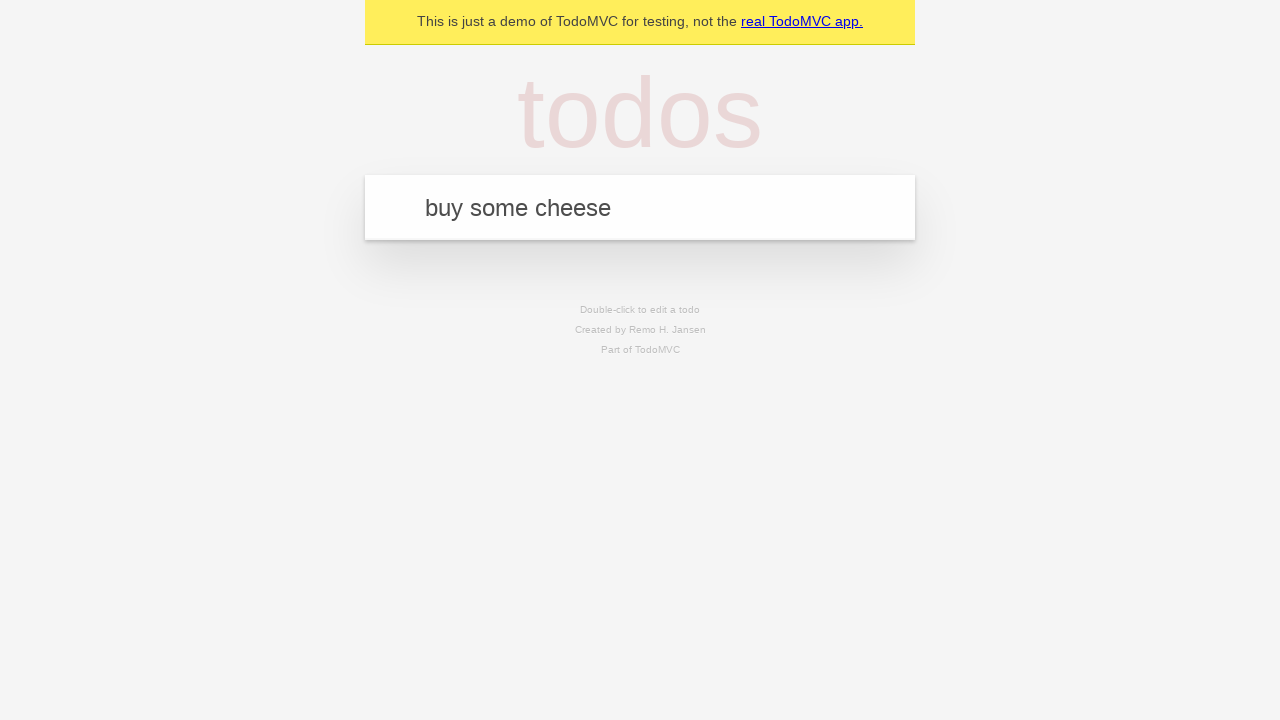

Pressed Enter to add first todo on internal:attr=[placeholder="What needs to be done?"i]
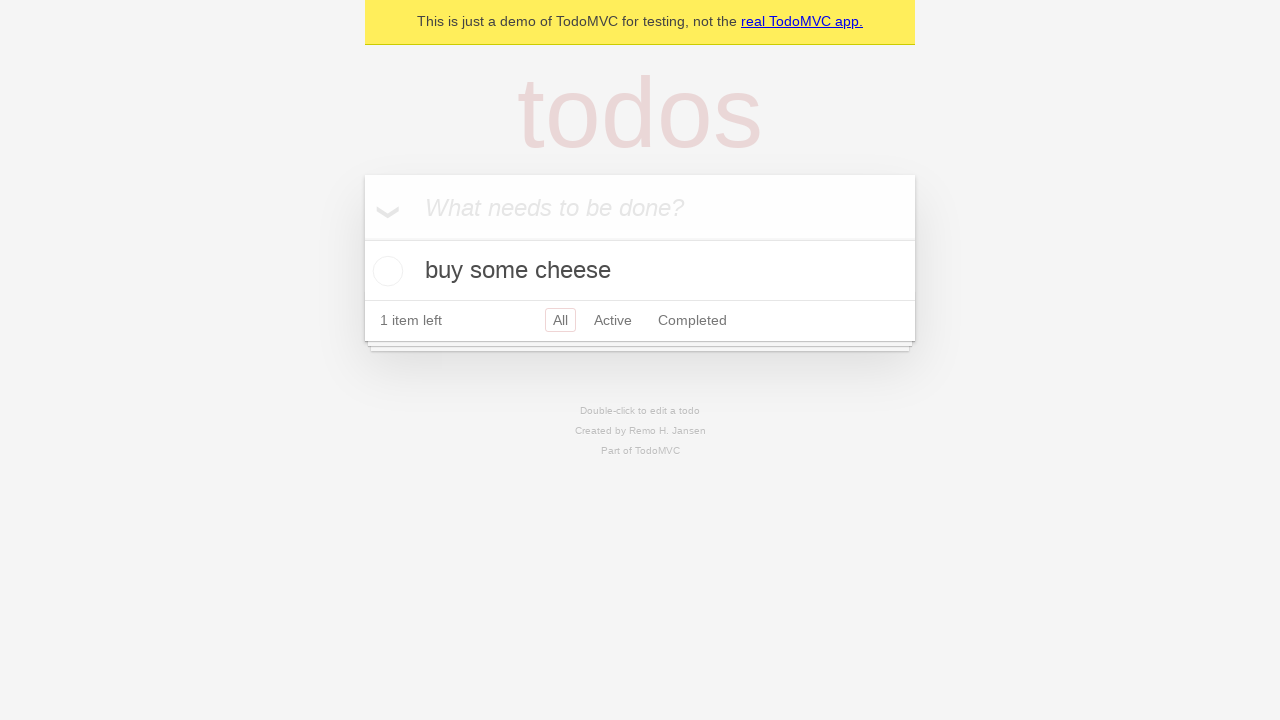

Filled todo input with 'feed the cat' on internal:attr=[placeholder="What needs to be done?"i]
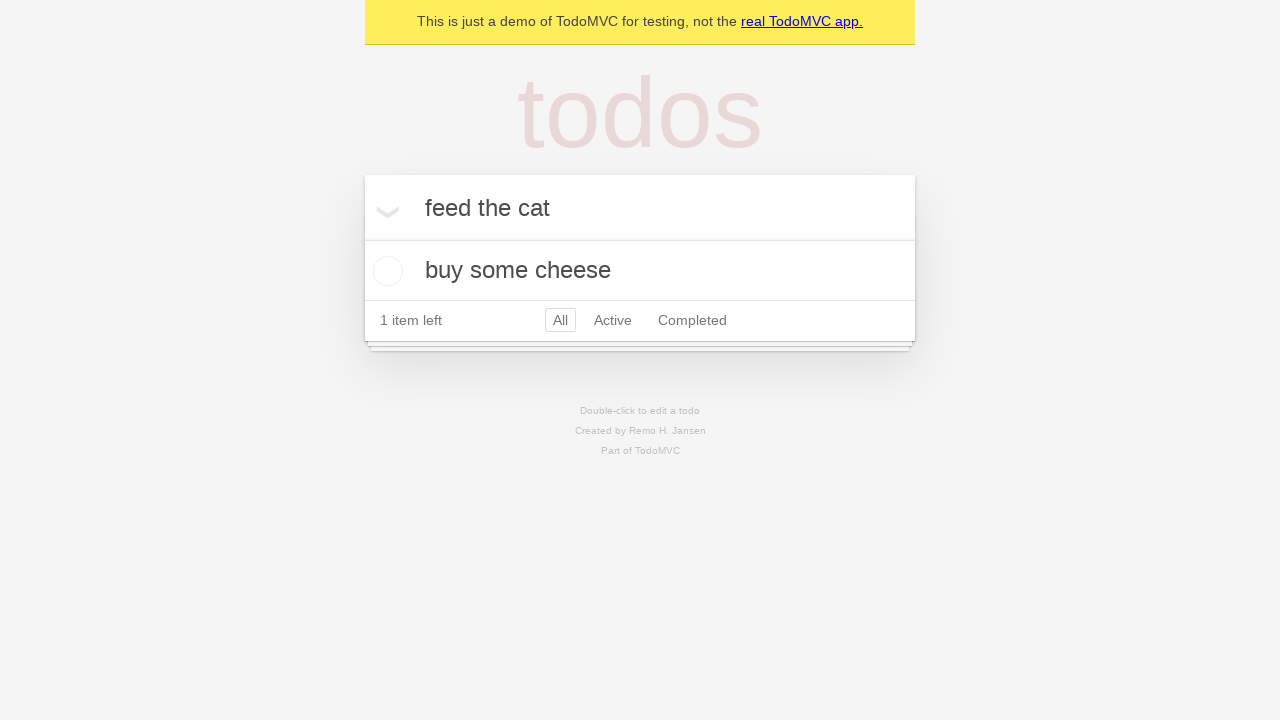

Pressed Enter to add second todo on internal:attr=[placeholder="What needs to be done?"i]
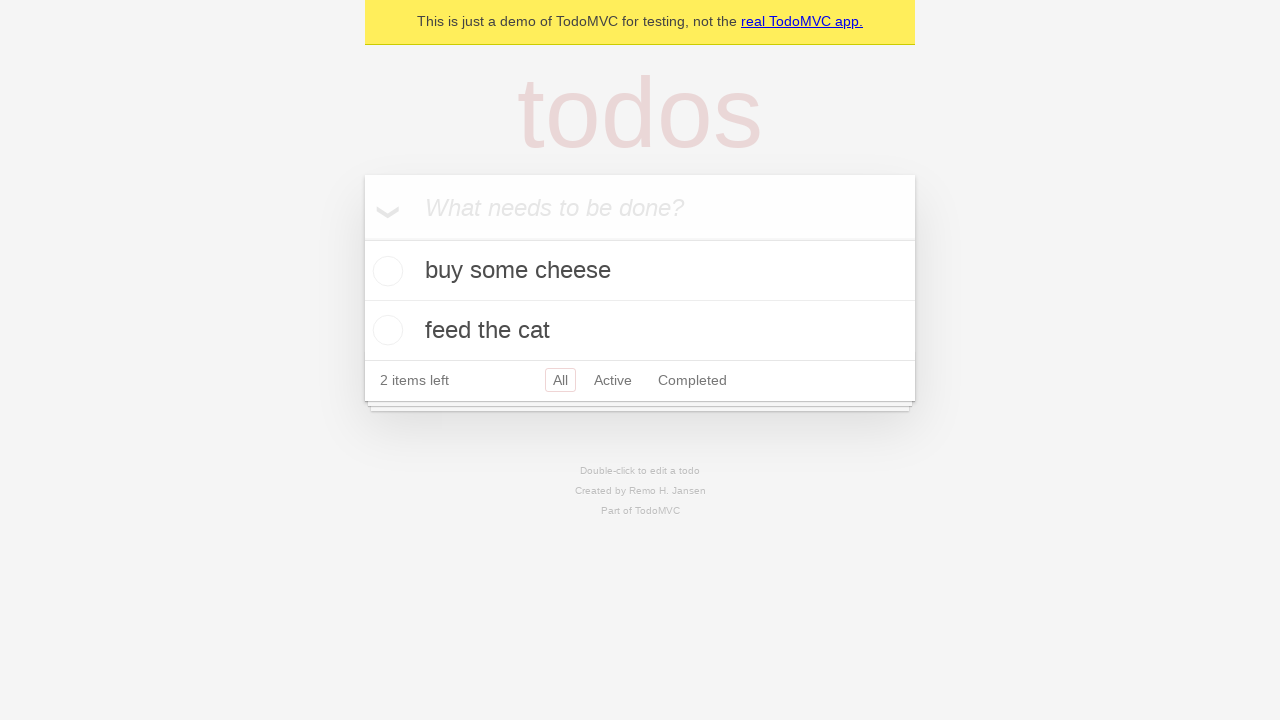

Filled todo input with 'book a doctors appointment' on internal:attr=[placeholder="What needs to be done?"i]
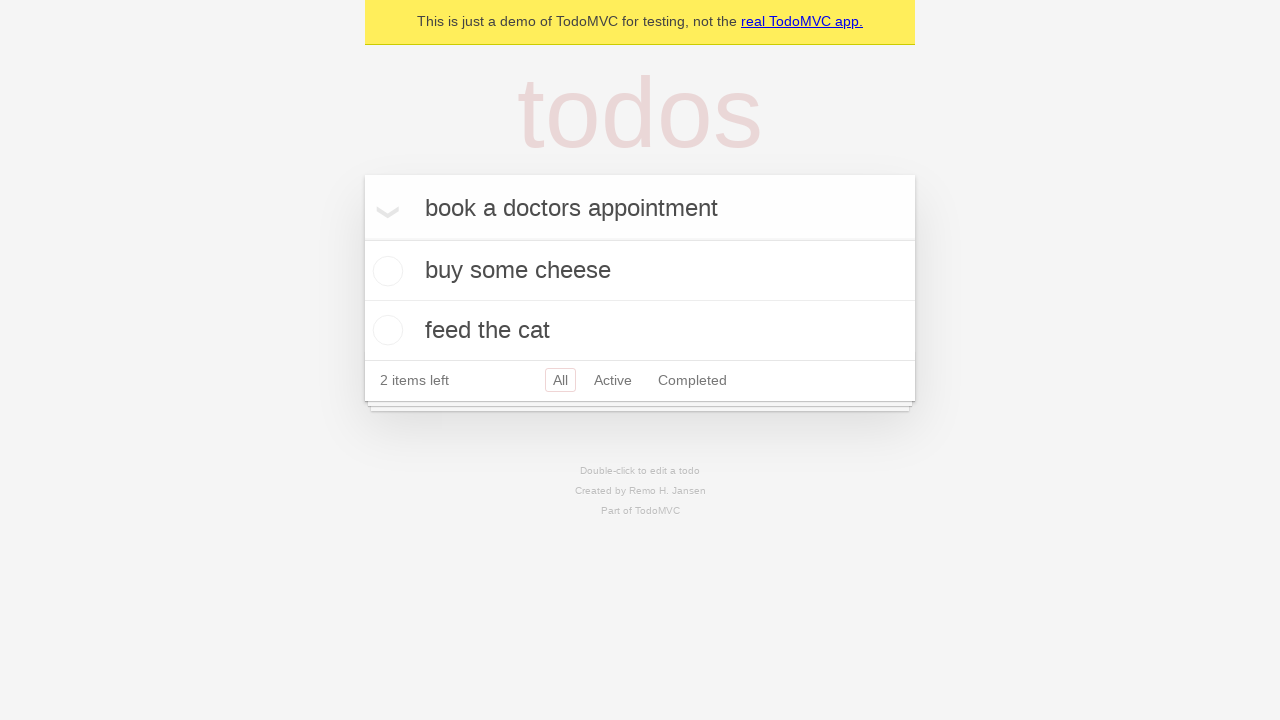

Pressed Enter to add third todo on internal:attr=[placeholder="What needs to be done?"i]
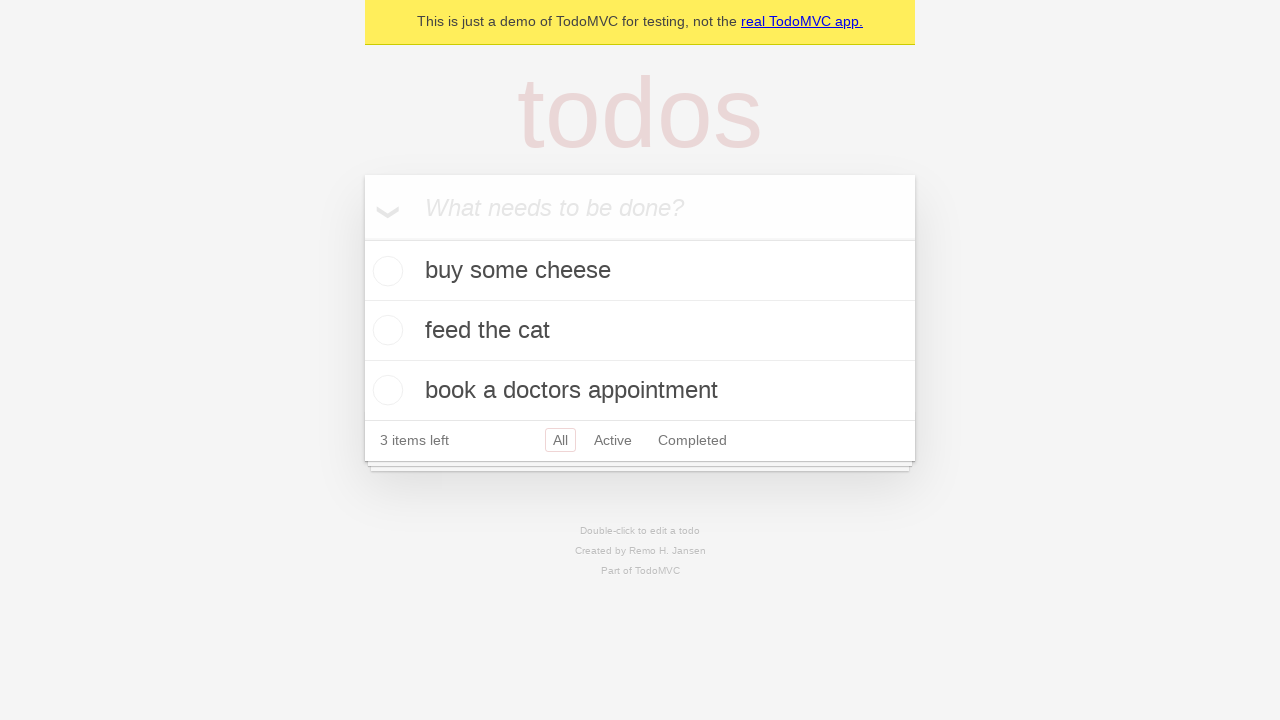

Checked the checkbox for the second todo item to mark it as complete at (385, 330) on internal:testid=[data-testid="todo-item"s] >> nth=1 >> internal:role=checkbox
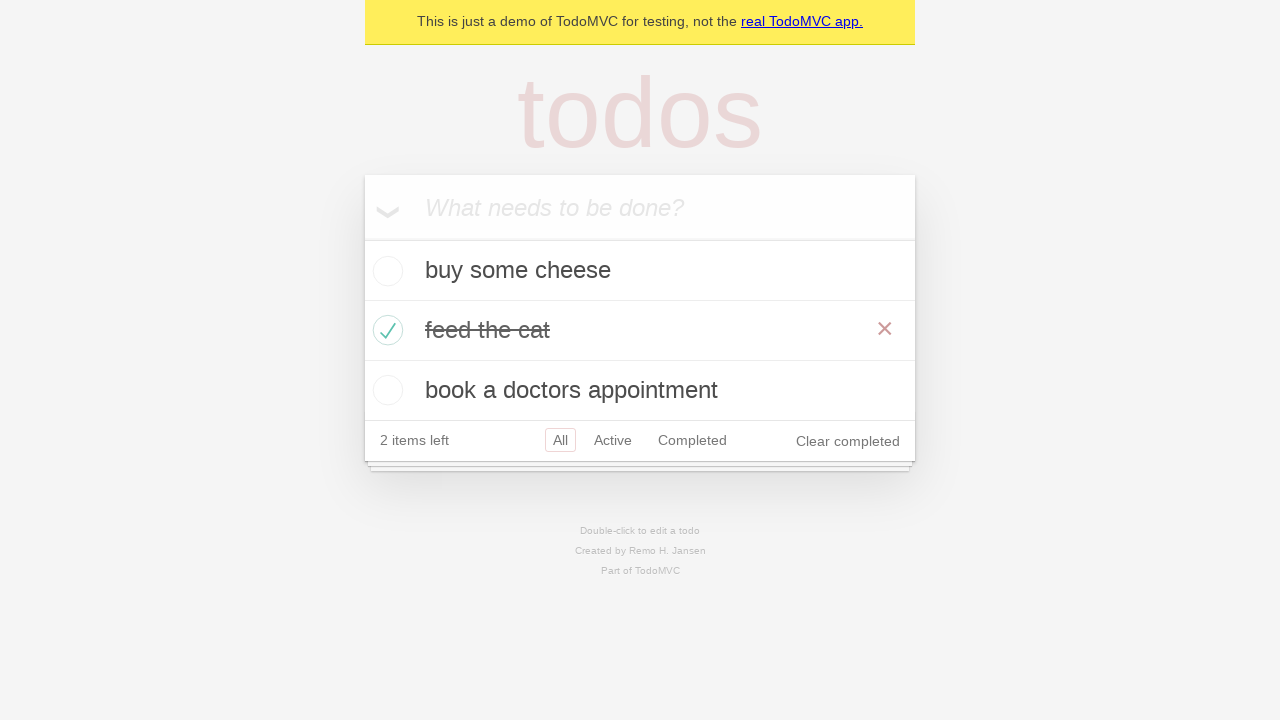

Clicked the Active filter to display only active items at (613, 440) on internal:role=link[name="Active"i]
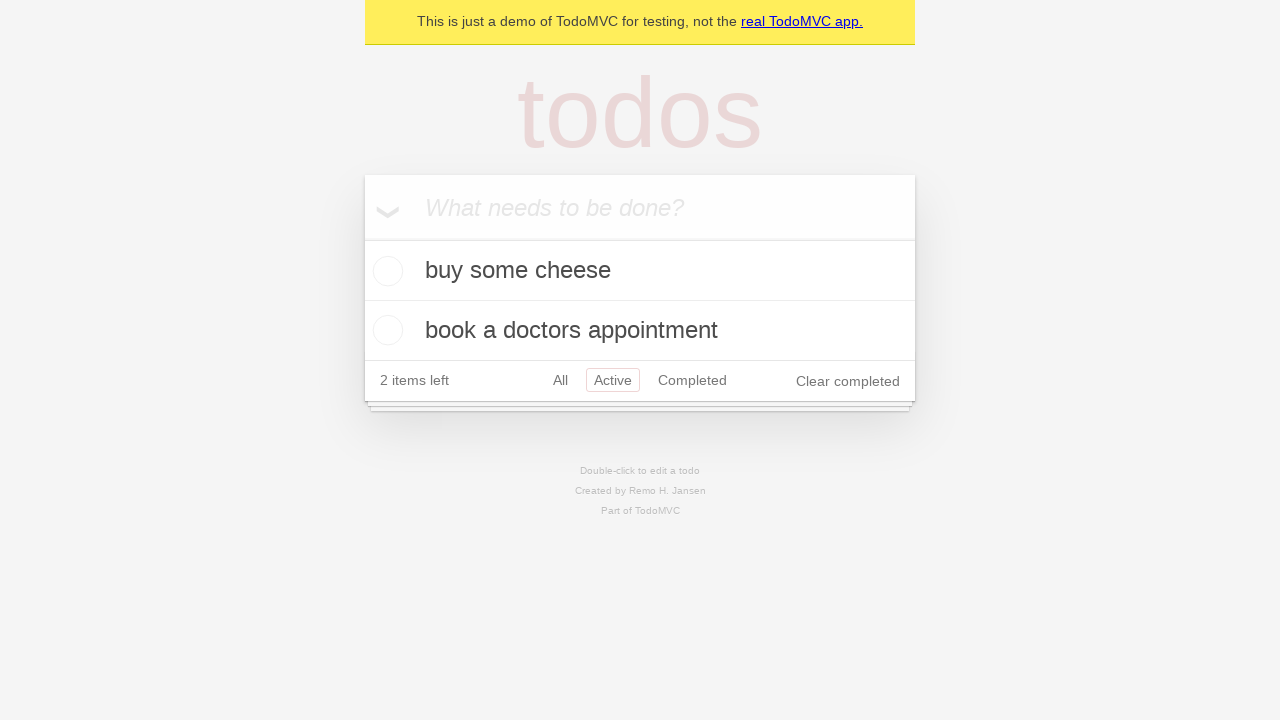

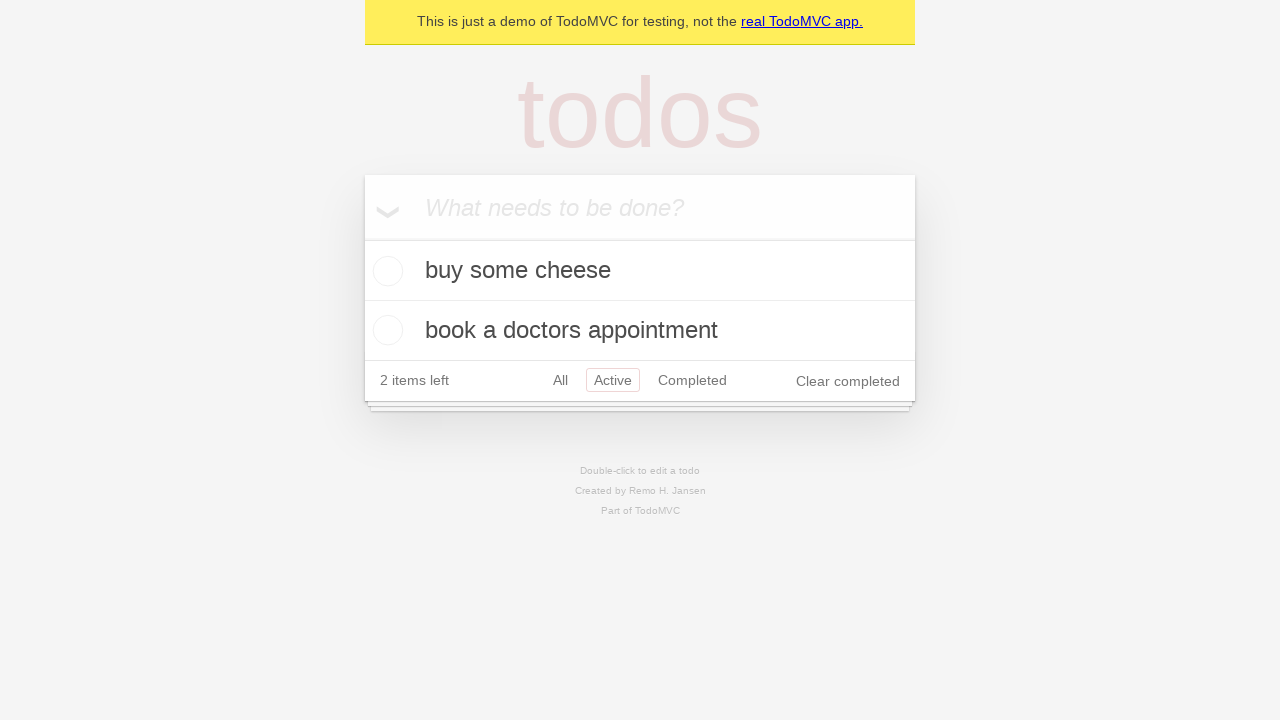